Tests dynamic controls functionality by navigating to the Dynamic Controls page and clicking the Enable button to enable a disabled input field

Starting URL: https://the-internet.herokuapp.com/

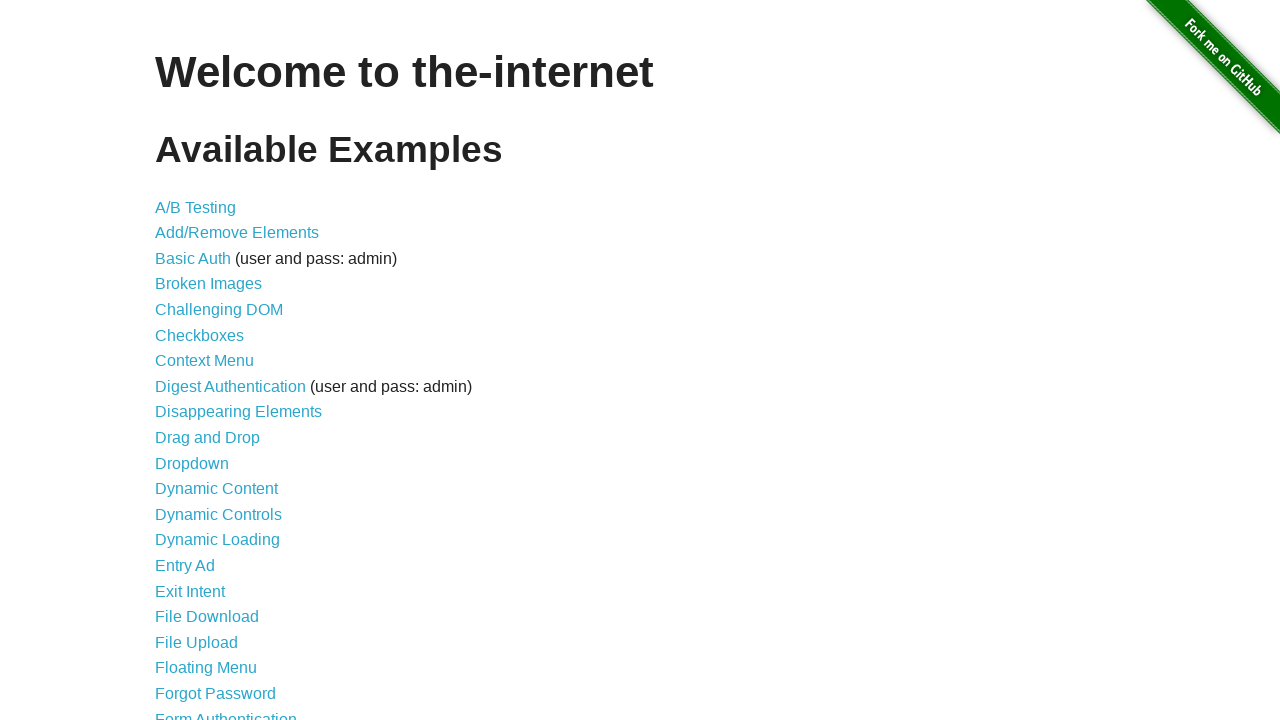

Clicked on 'Dynamic Controls' link at (218, 514) on text=Dynamic Controls
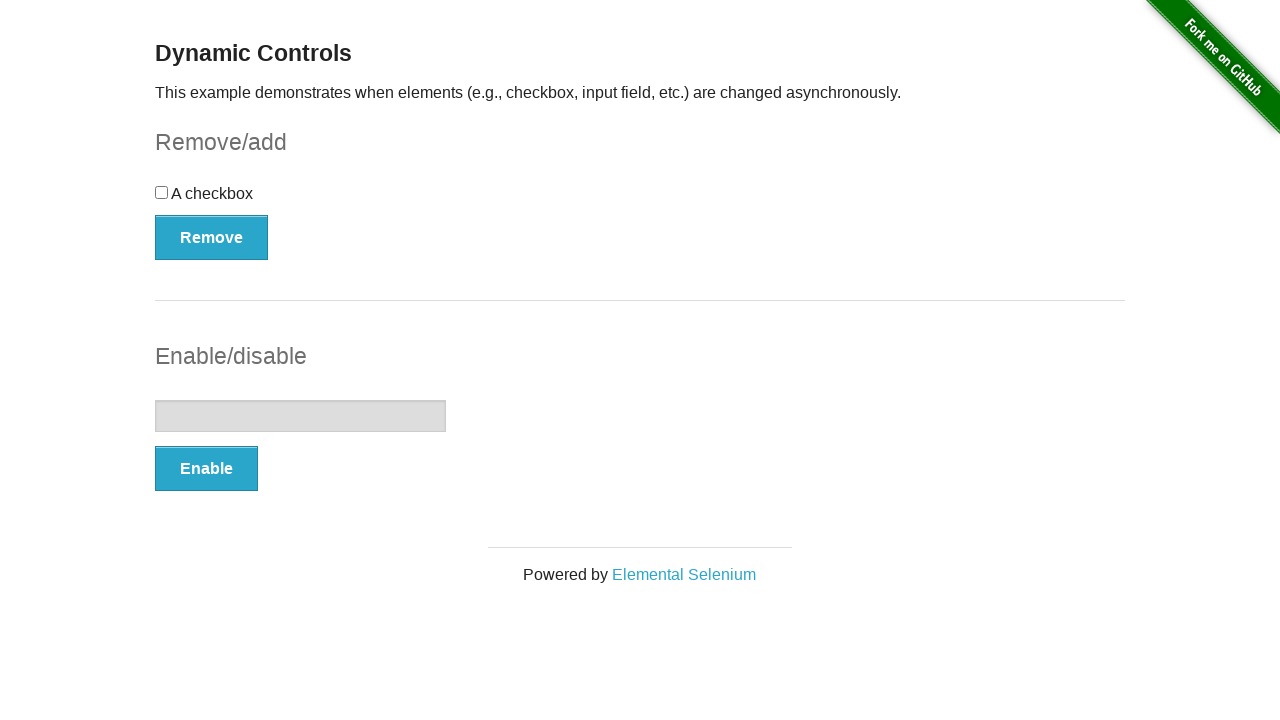

Enable button loaded on Dynamic Controls page
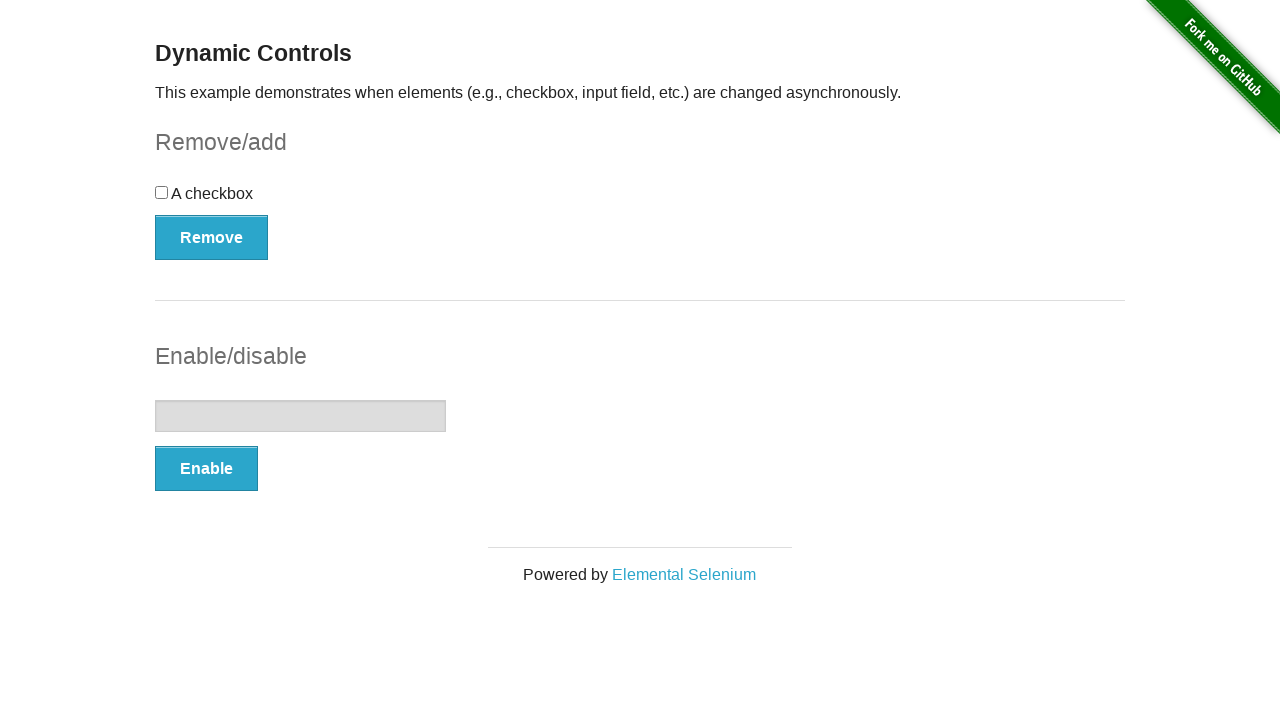

Clicked the Enable button to enable the disabled input field at (206, 469) on xpath=//button[text()='Enable']
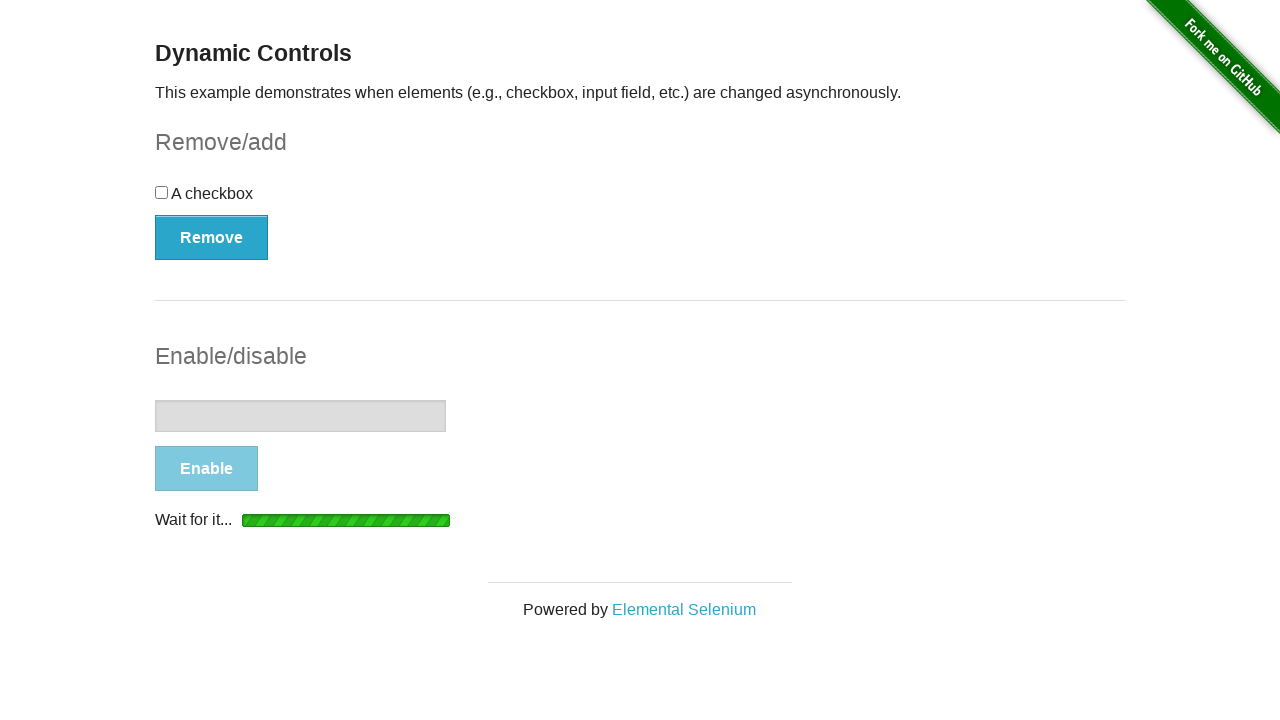

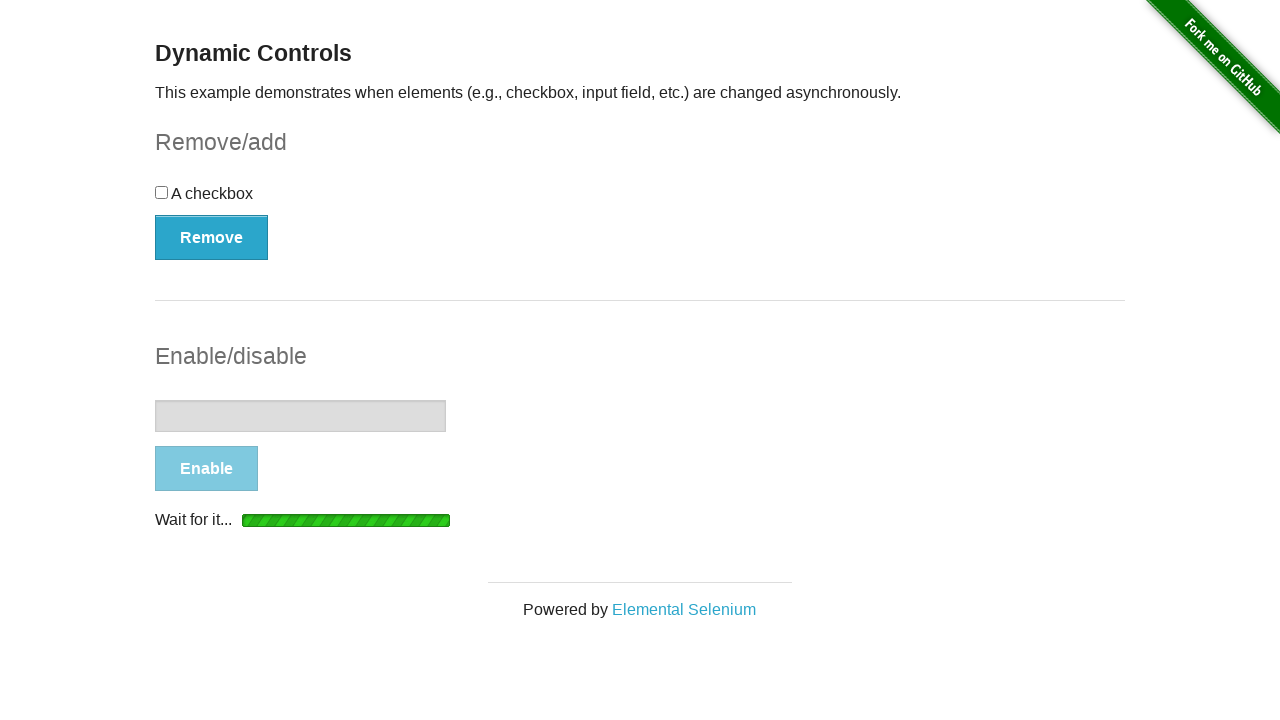